Tests window handling by opening a new window, switching between parent and child windows, and verifying text content in each window

Starting URL: https://the-internet.herokuapp.com/windows

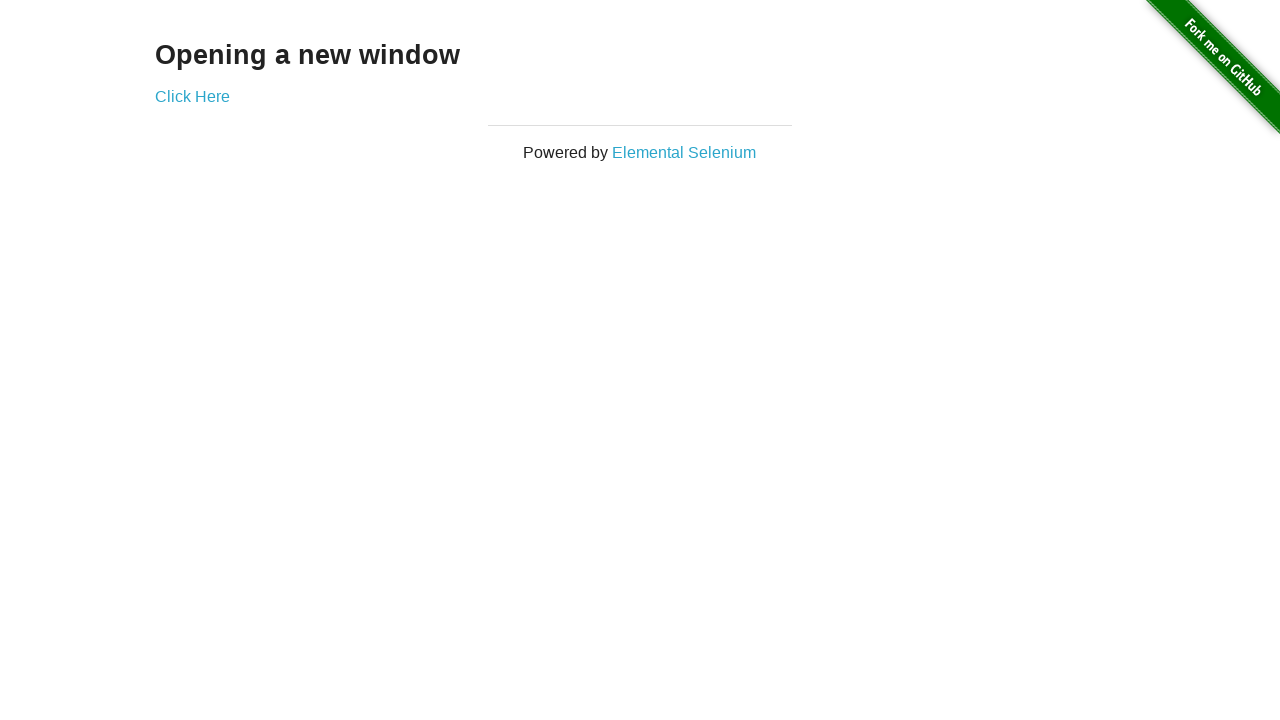

Clicked link to open new child window at (192, 96) on a[href='/windows/new']
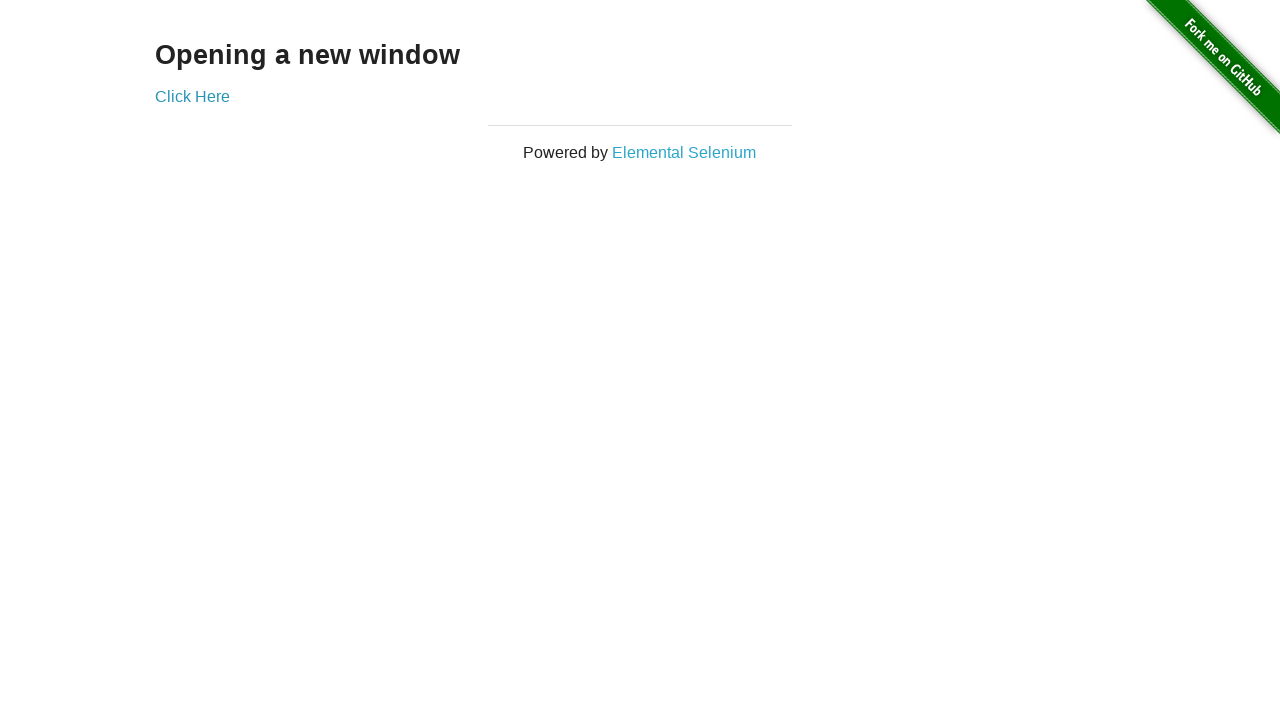

New child window opened and captured
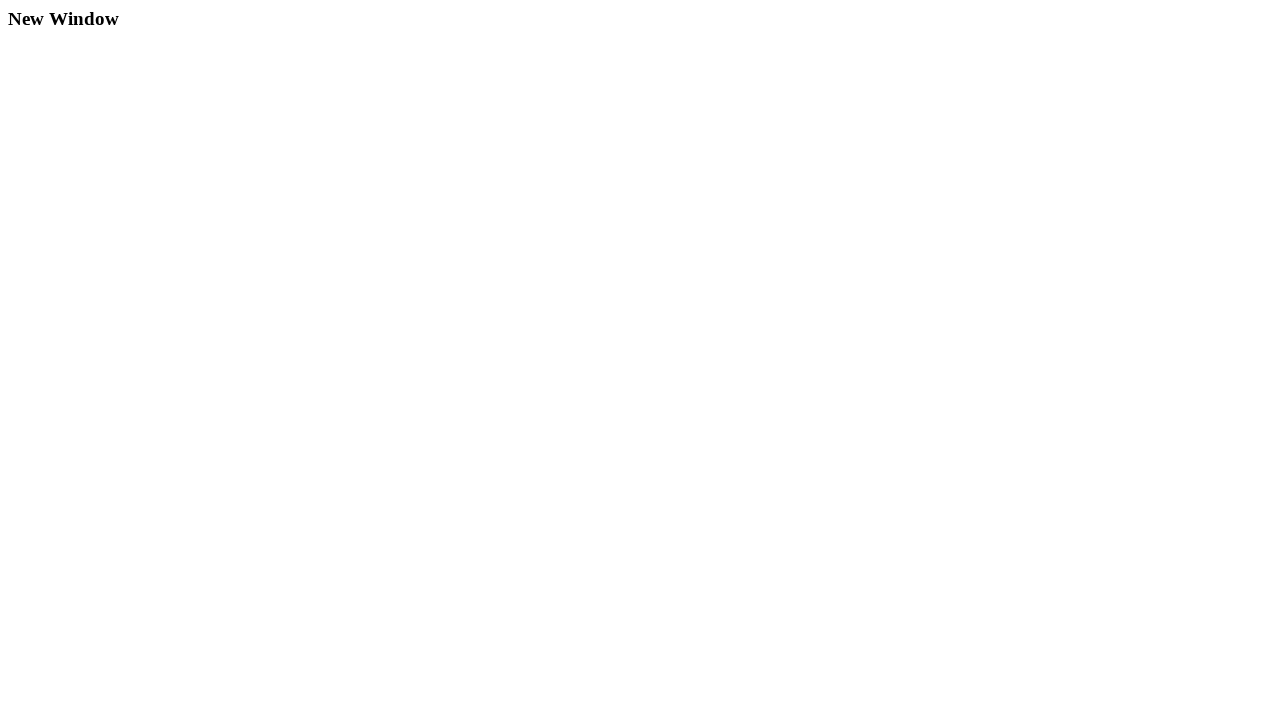

Retrieved text from child window: 'New Window'
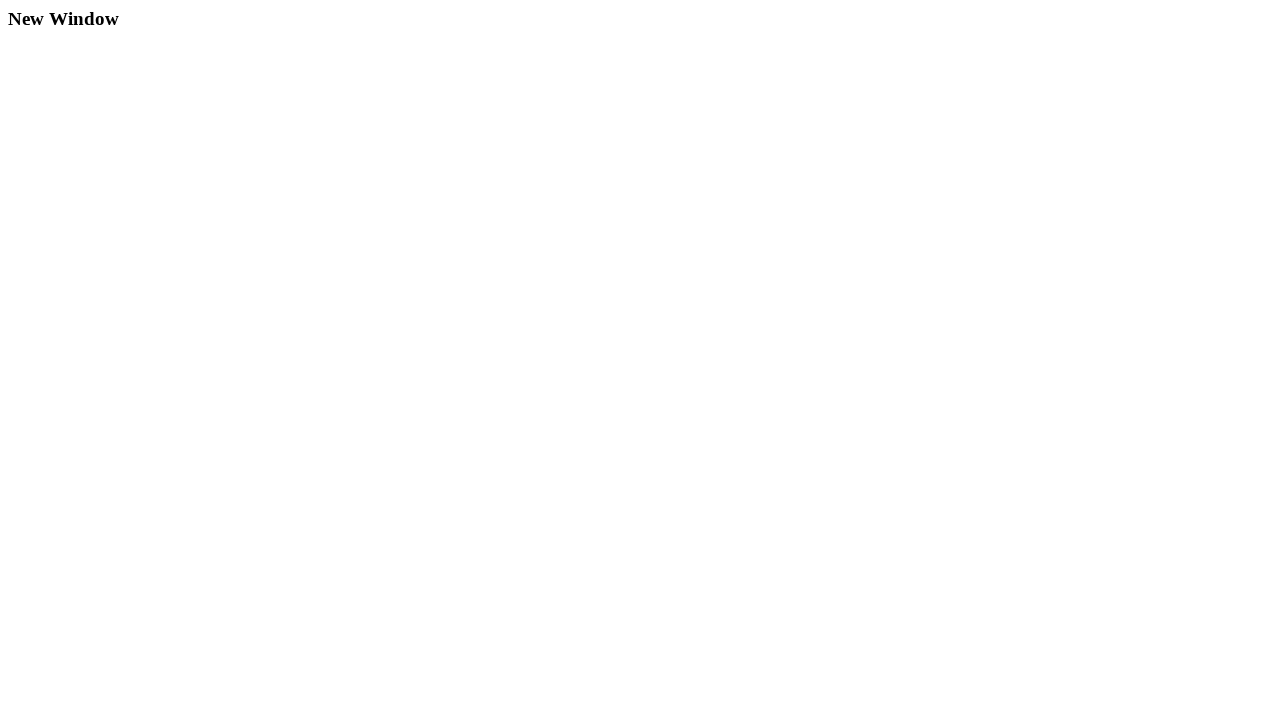

Retrieved text from parent window: 'Opening a new window'
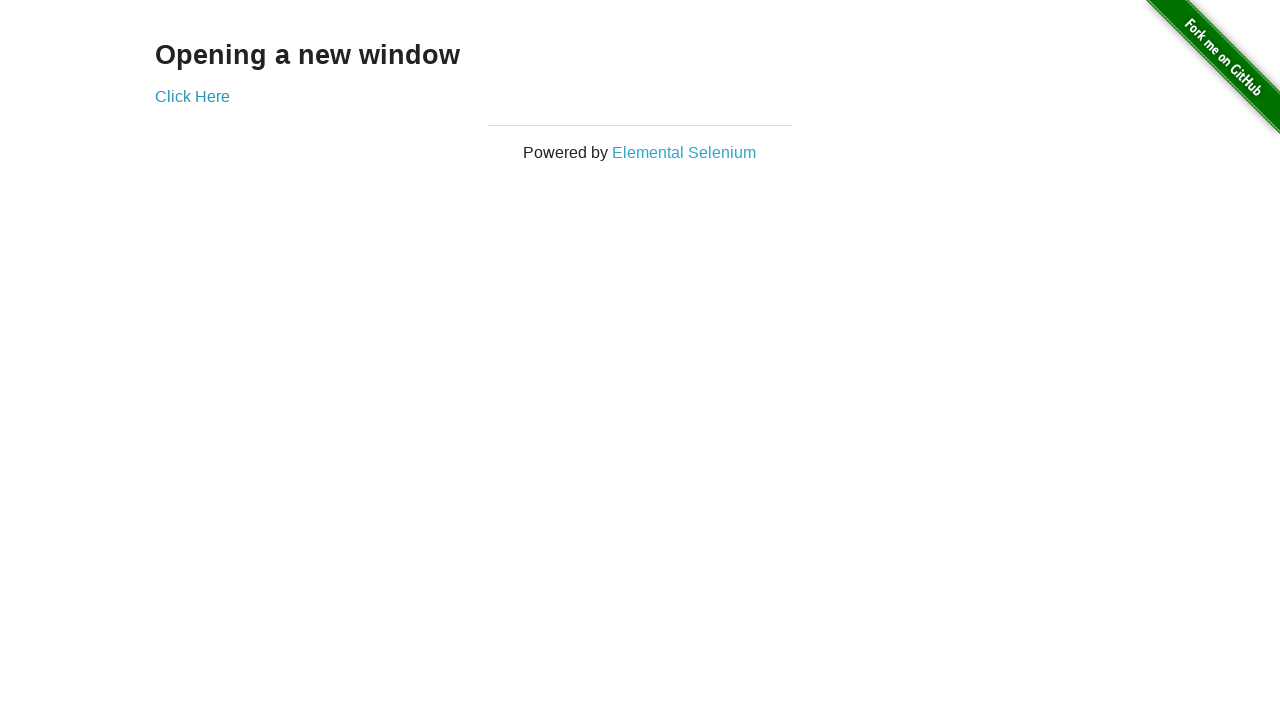

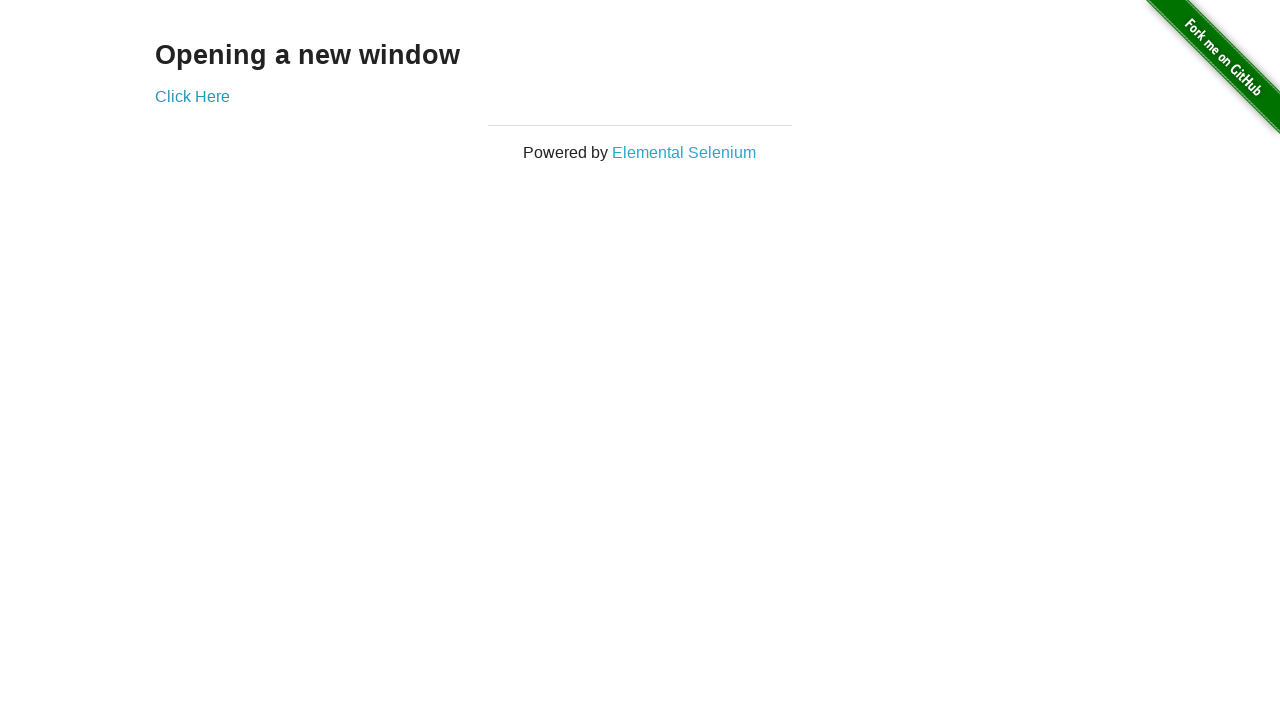